Navigates to a book category page, clicks on a book to view its details, then navigates back and clicks the next page button to browse through the catalog.

Starting URL: https://books.toscrape.com/catalogue/category/books/mystery_3/index.html

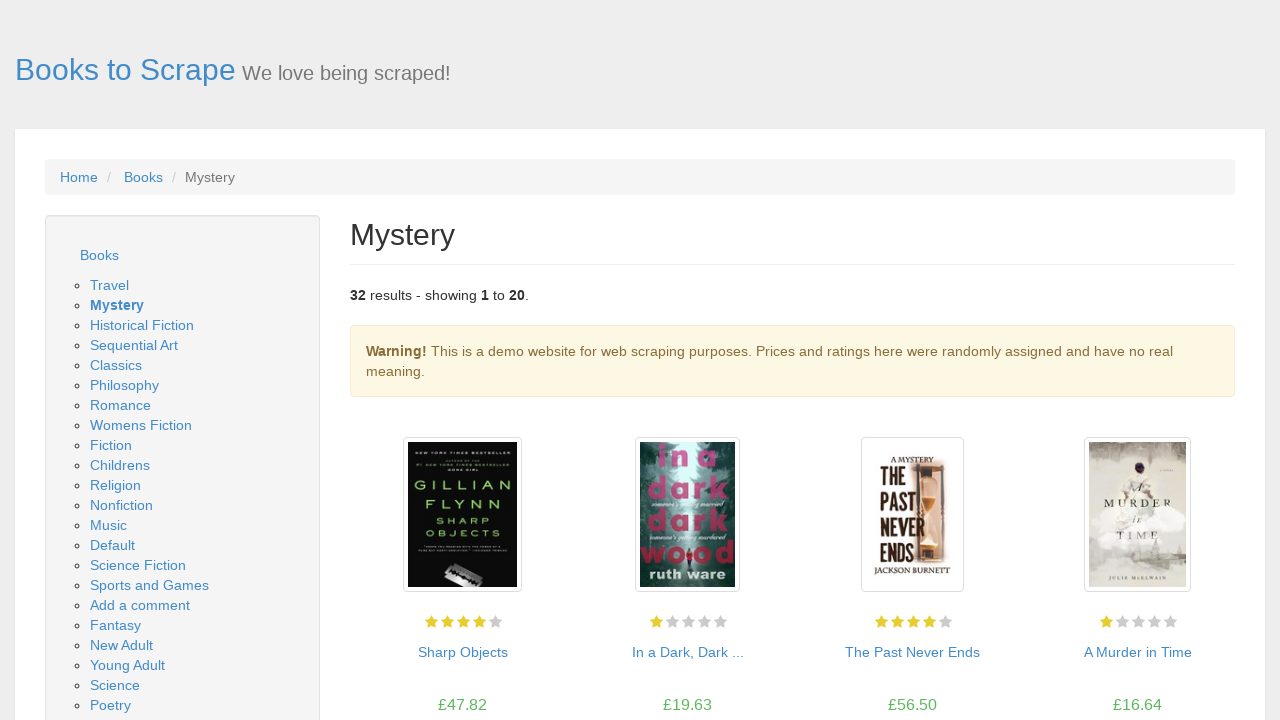

Waited for book listings to load
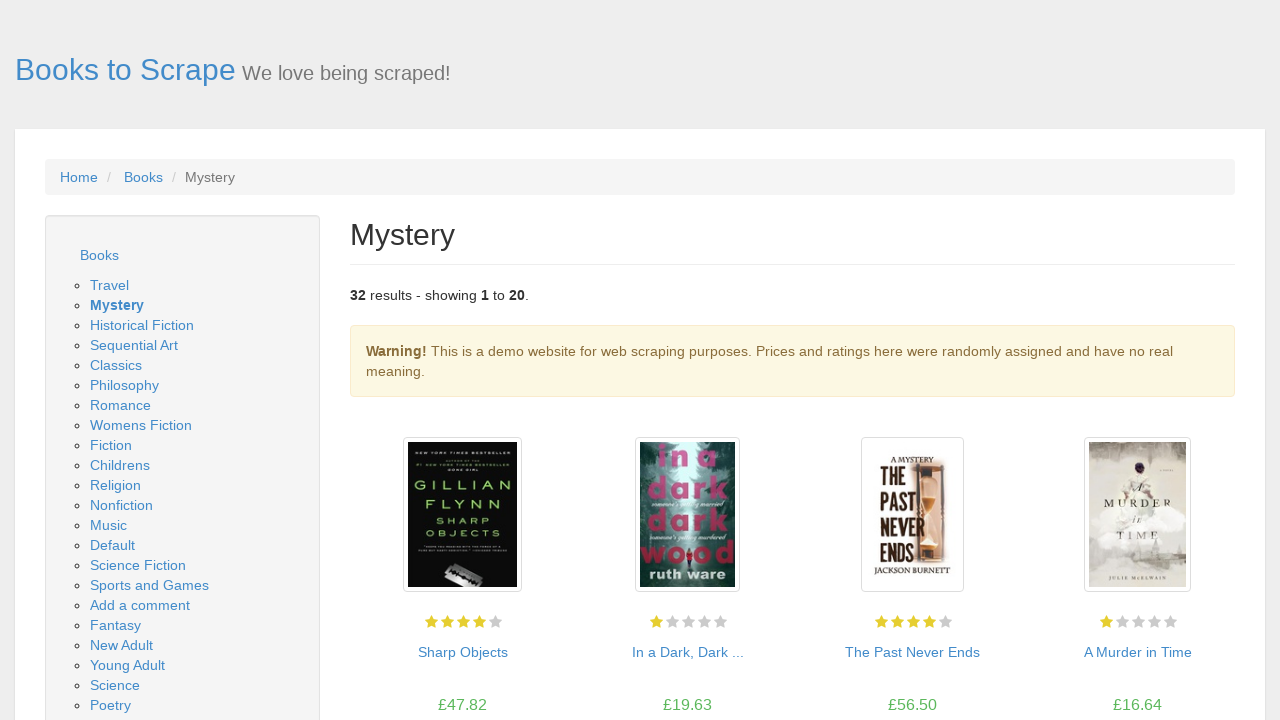

Clicked on the first book to view its details at (462, 652) on xpath=//article/h3/a >> nth=0
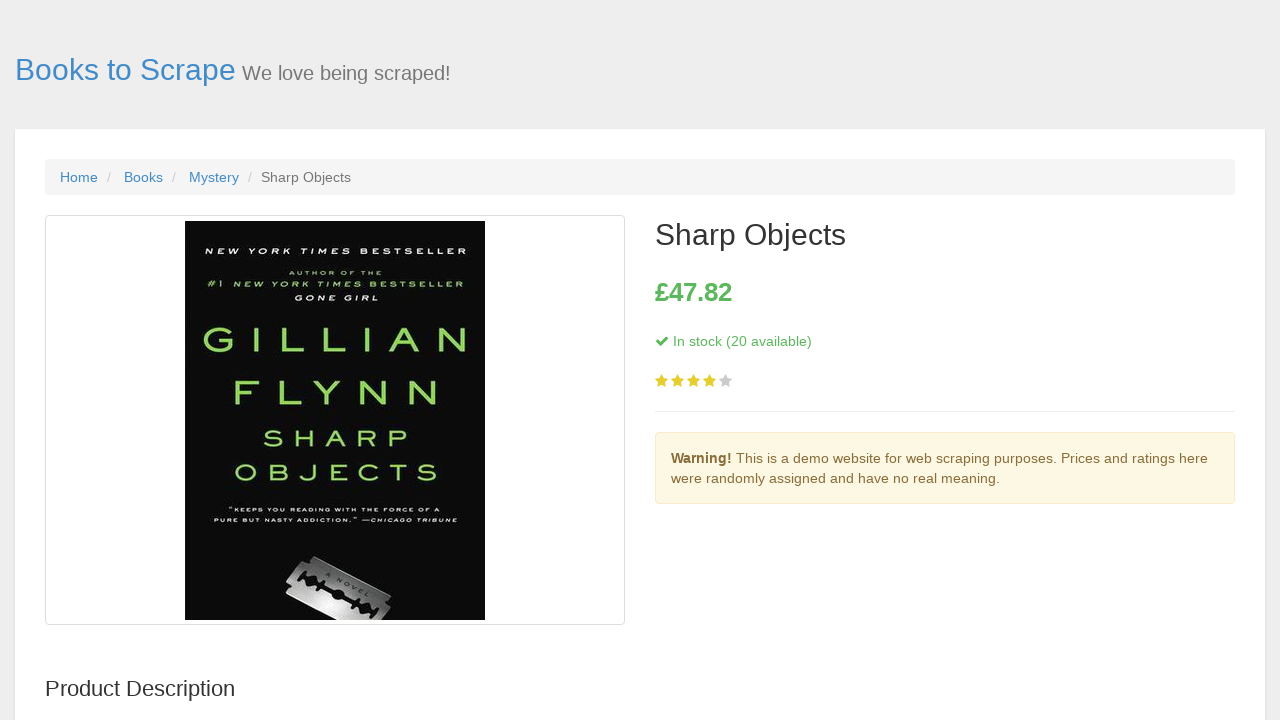

Waited for book description to load
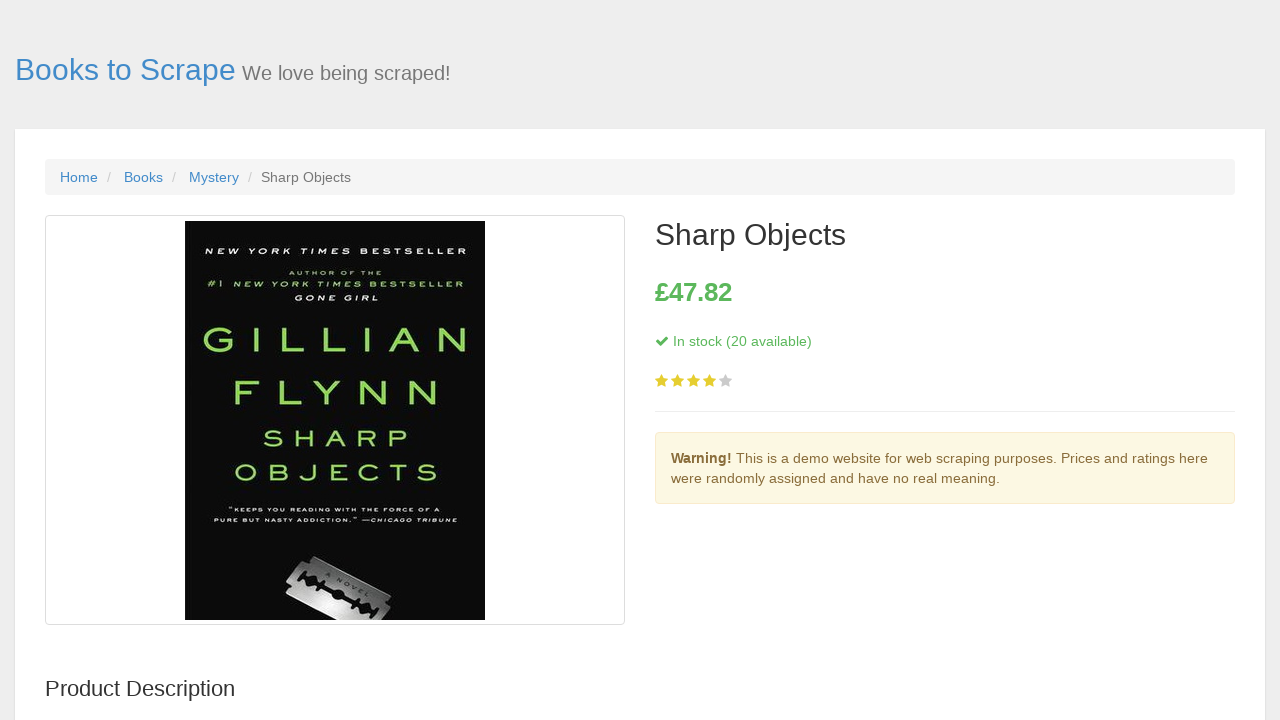

Navigated back to category listing
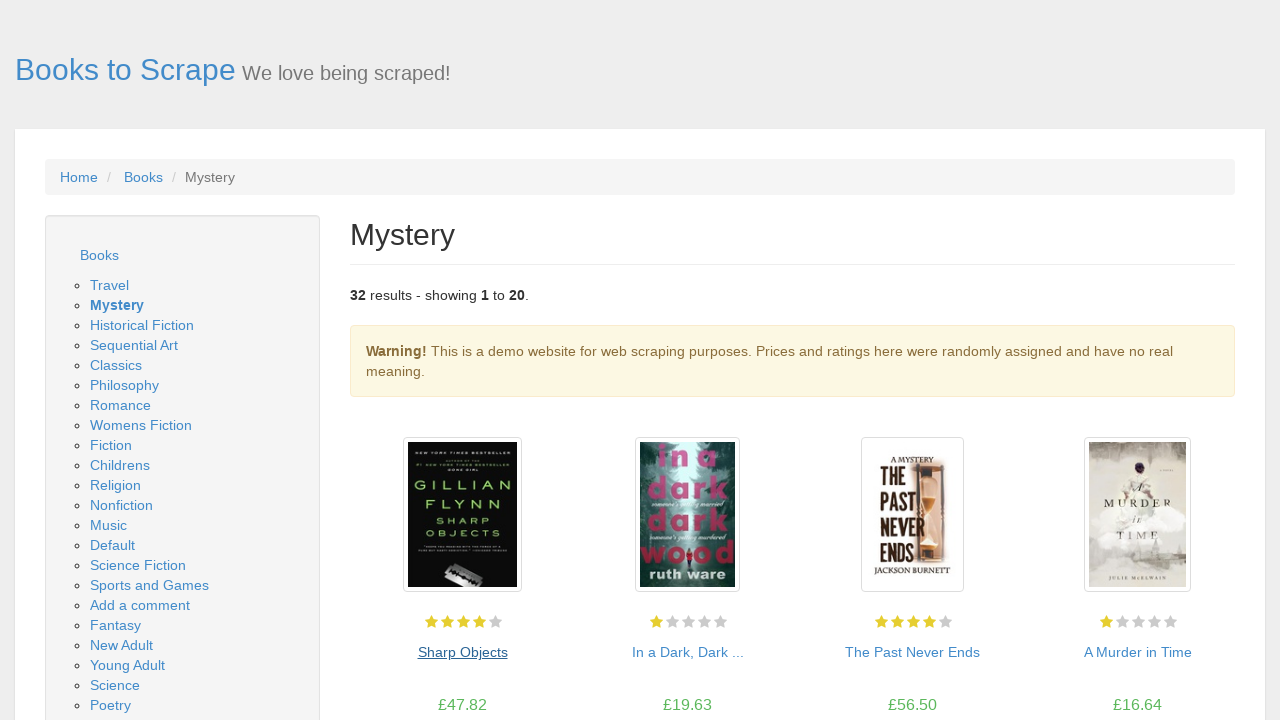

Waited for book listing to reload
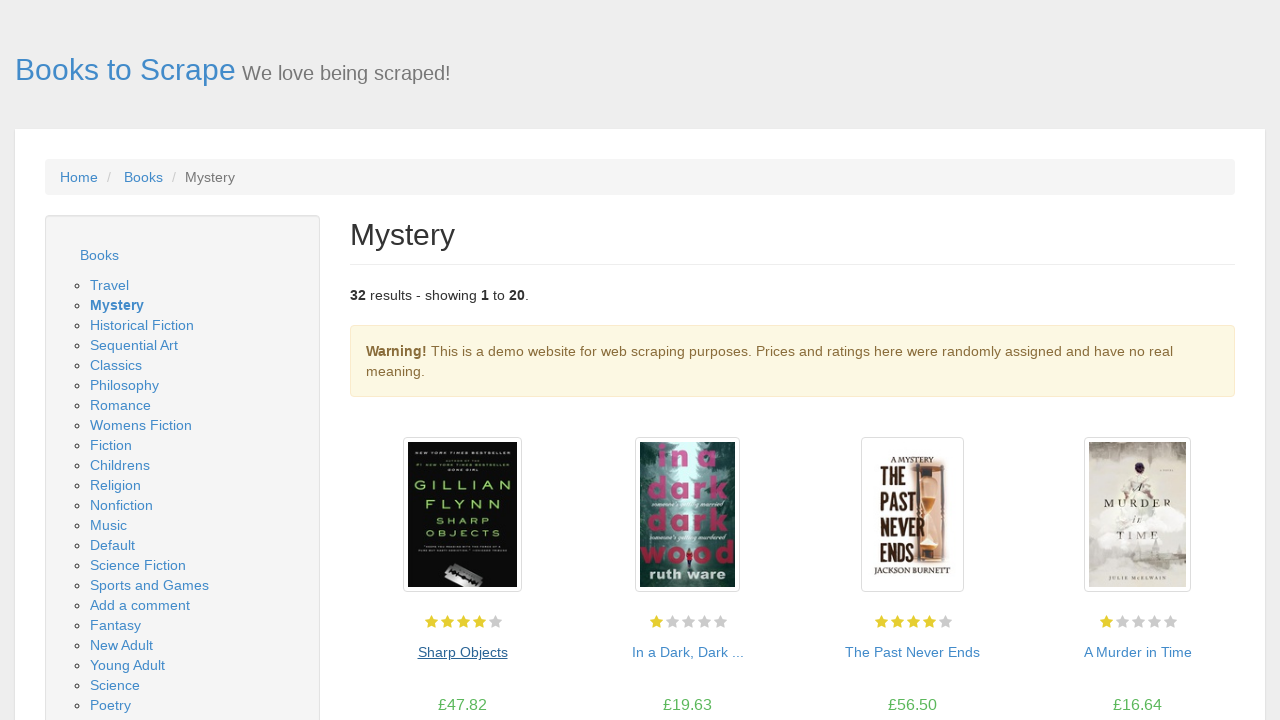

Clicked next page button to browse catalog at (1206, 654) on .pager li.next a
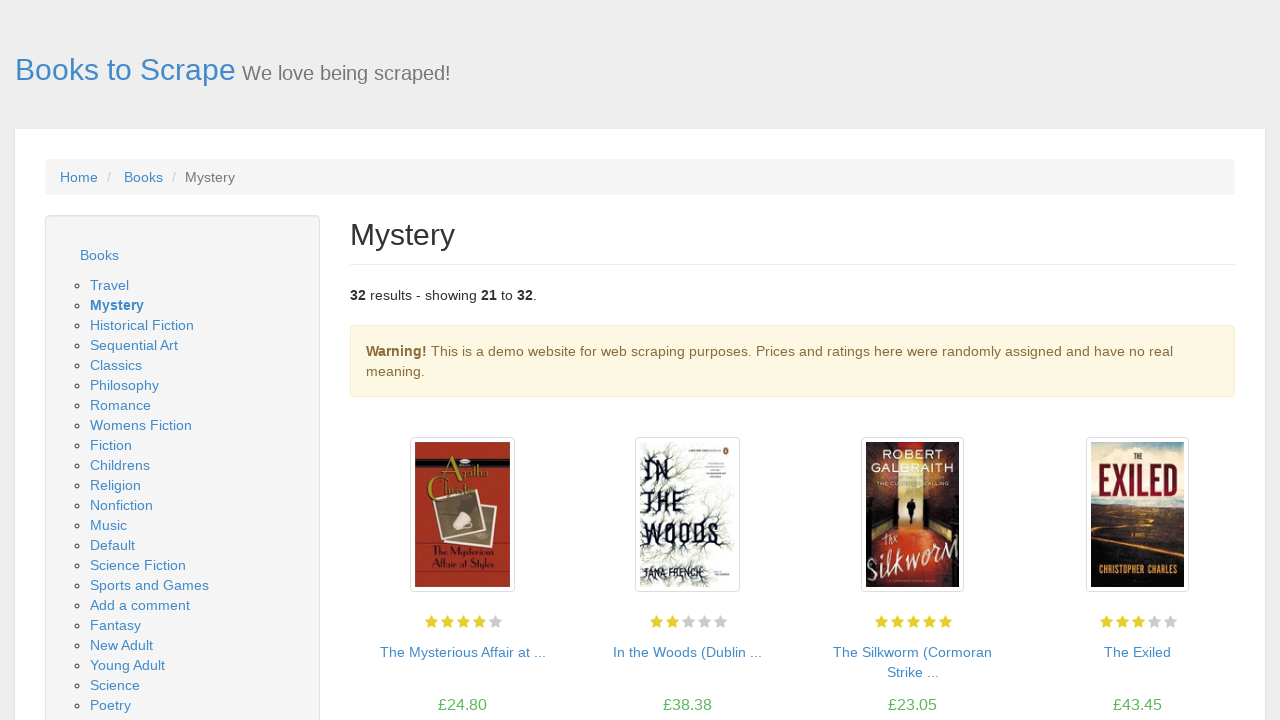

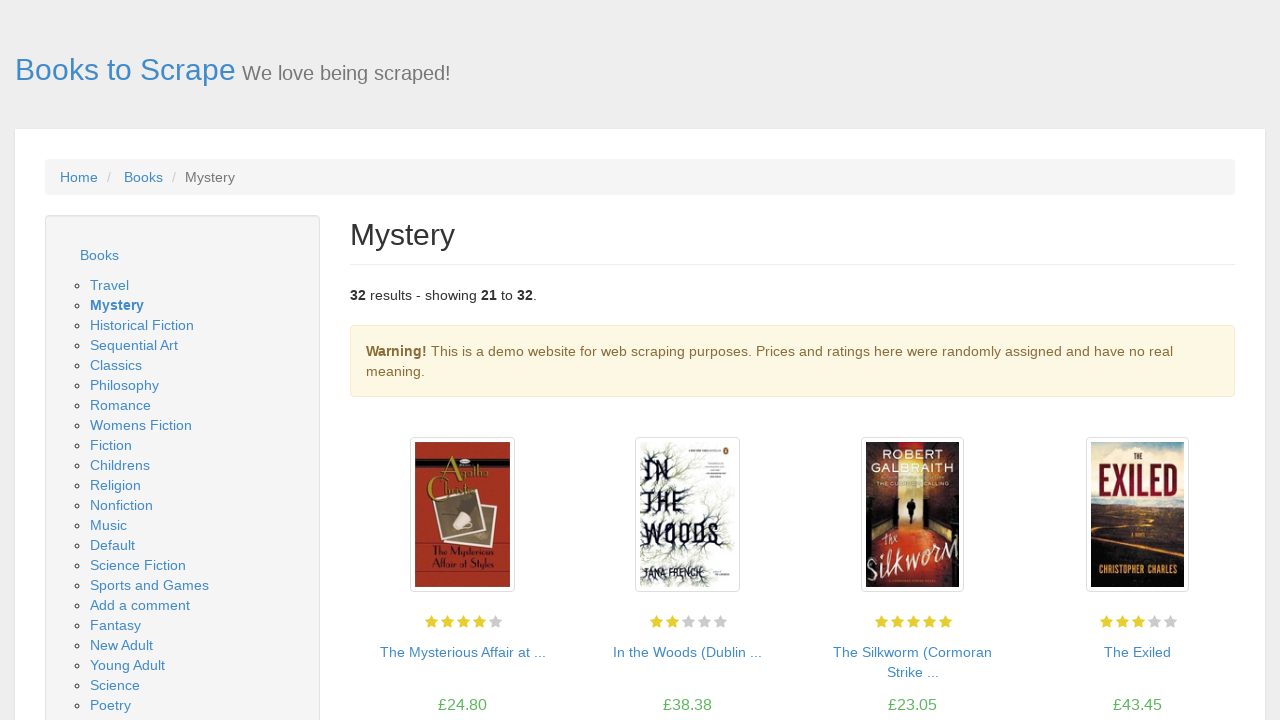